Tests dropdown selection by index, selecting Option 1 and Option 2 using their index positions

Starting URL: https://the-internet.herokuapp.com/dropdown

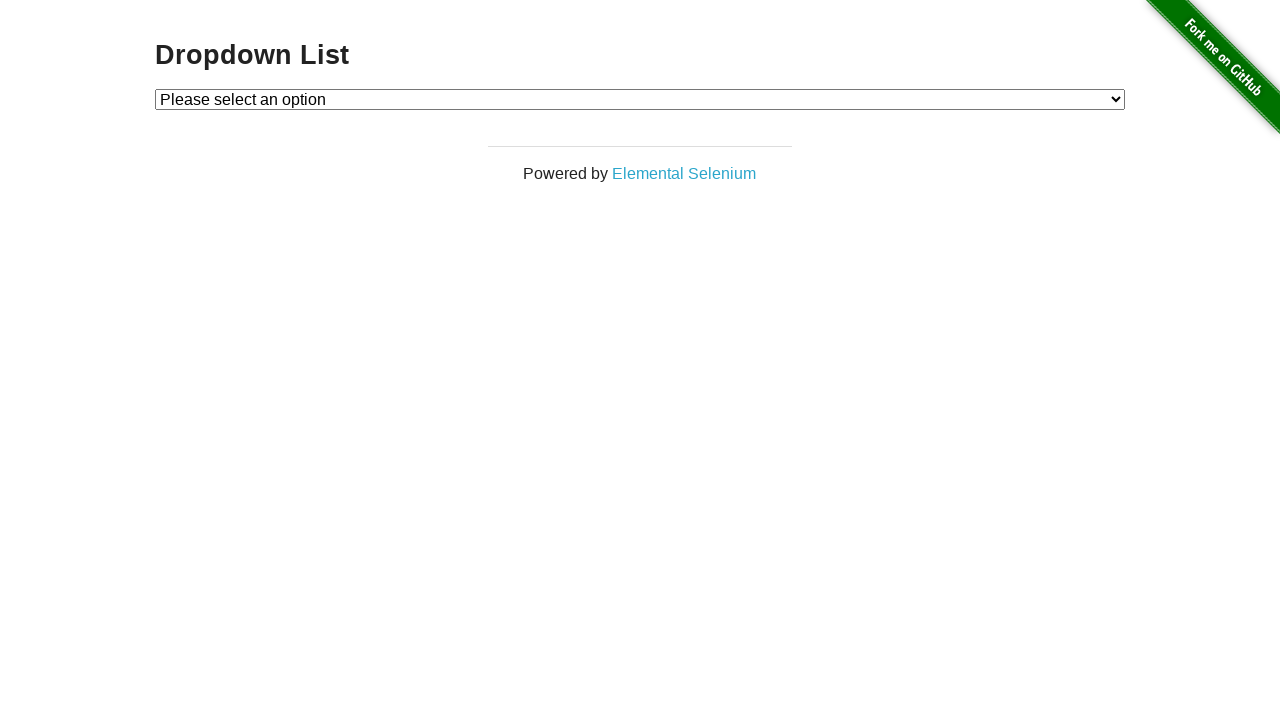

Selected Option 1 using index 1 from dropdown on #dropdown
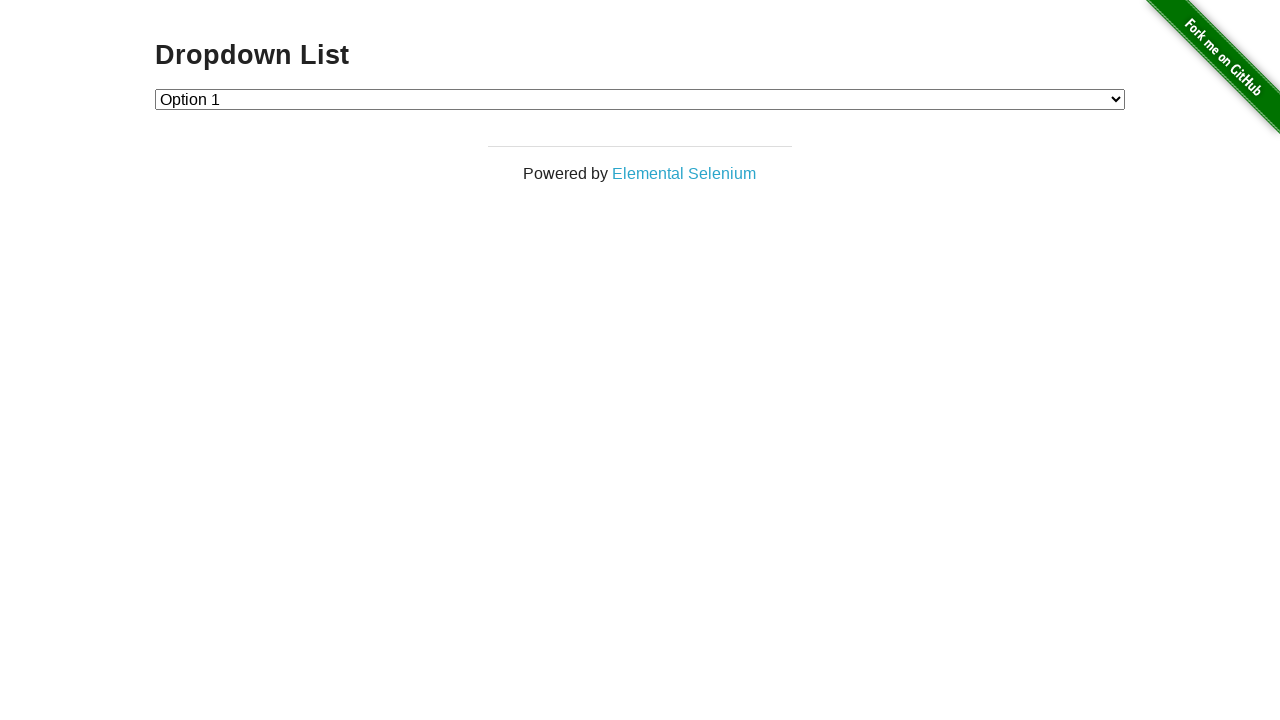

Selected Option 2 using index 2 from dropdown on #dropdown
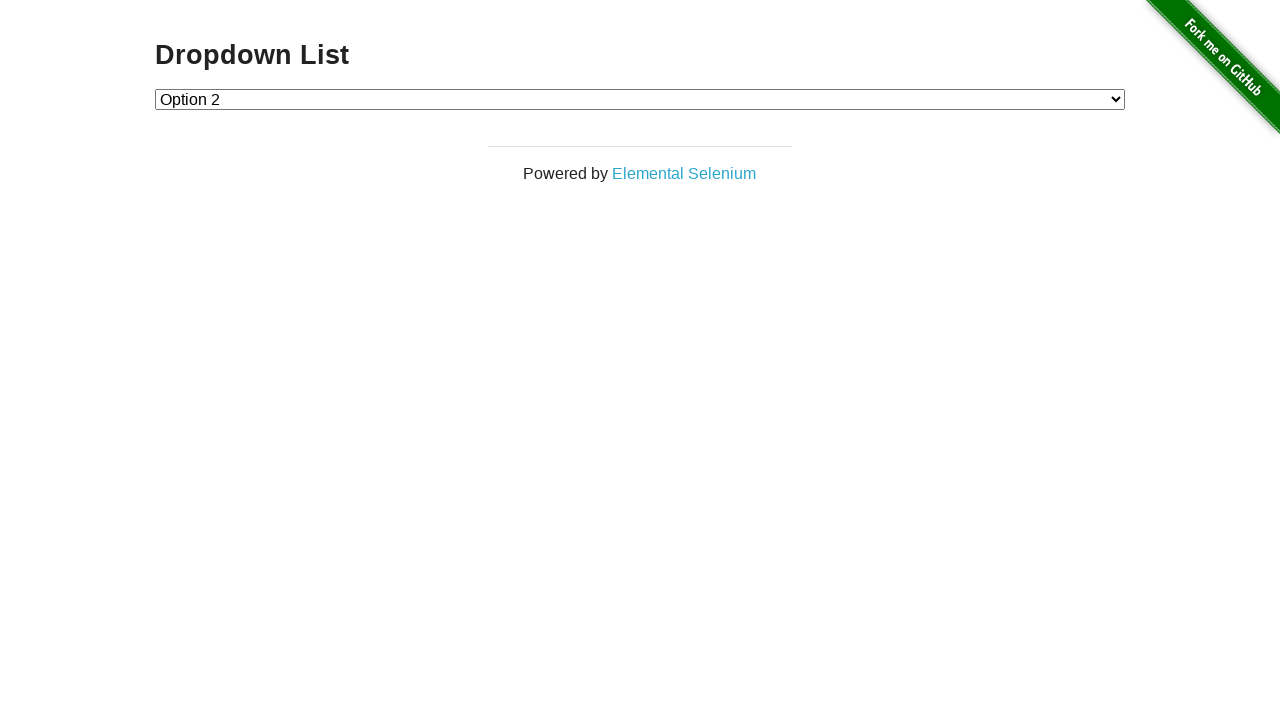

Selected Option 1 again using index 1 from dropdown on #dropdown
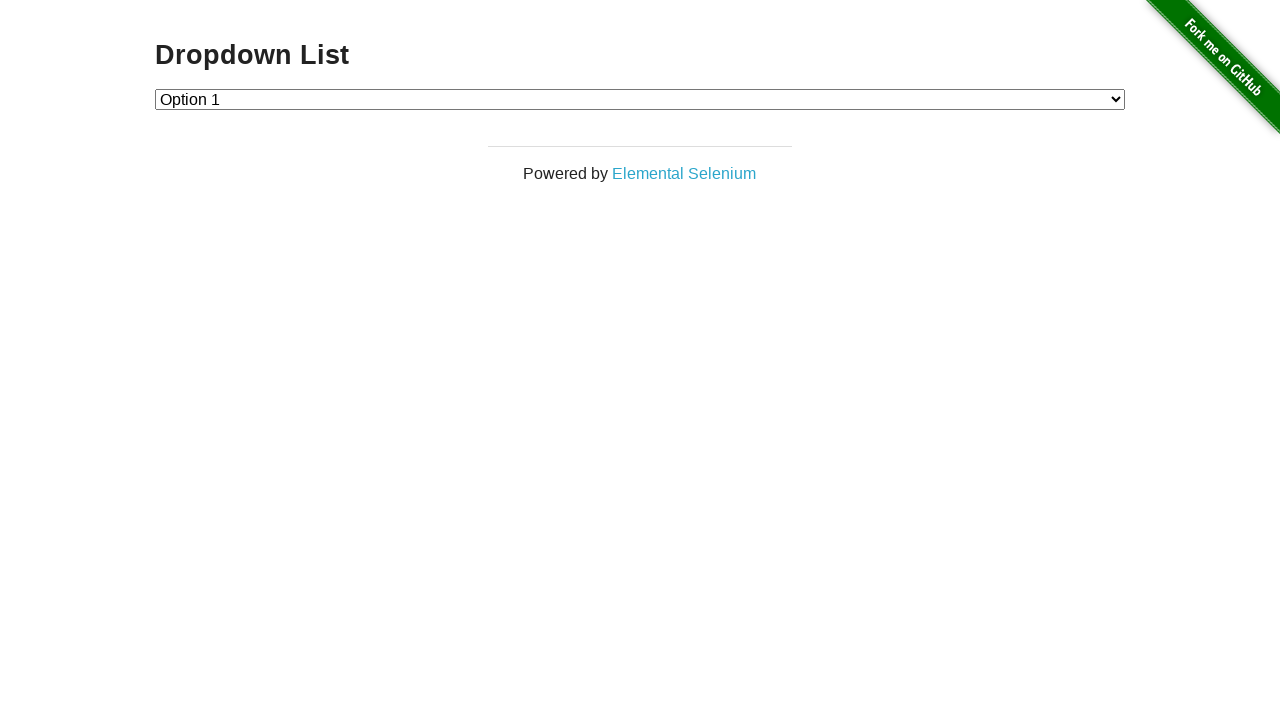

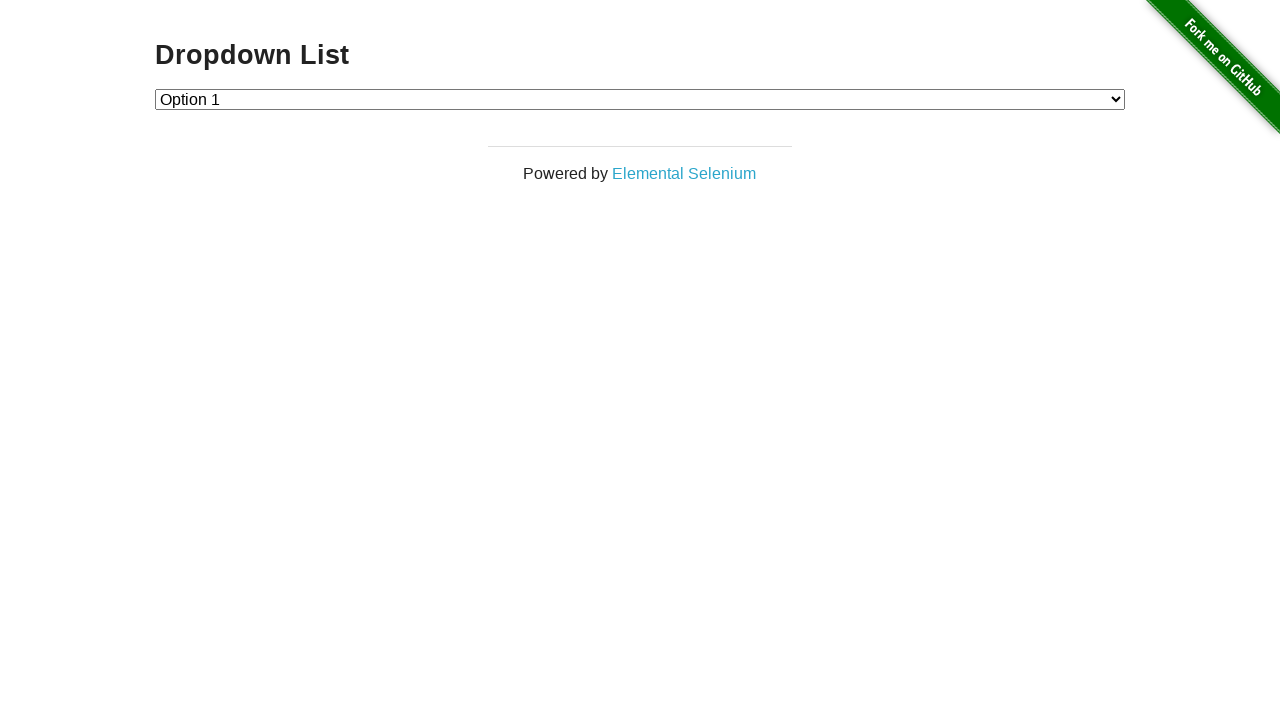